Tests click-and-hold drag selection on jQuery UI's selectable widget demo by selecting multiple list items from item 1 to item 4

Starting URL: https://jqueryui.com/selectable/

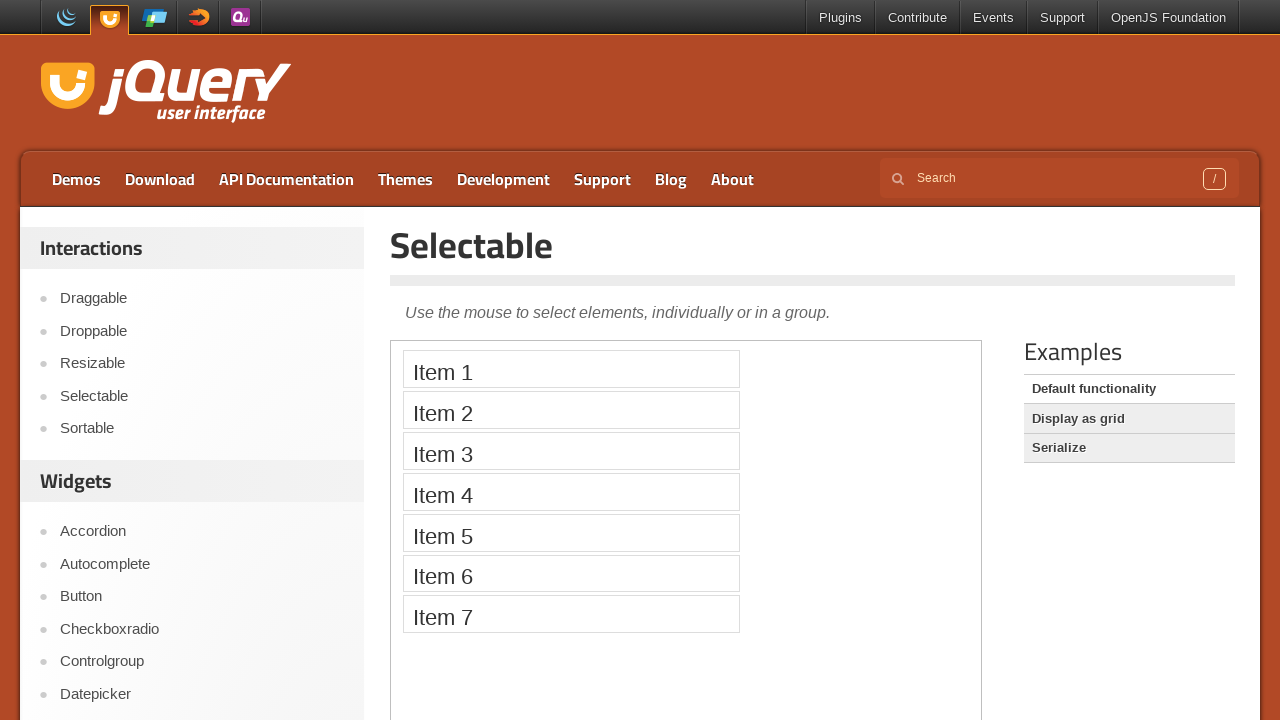

Navigated to jQuery UI selectable demo page
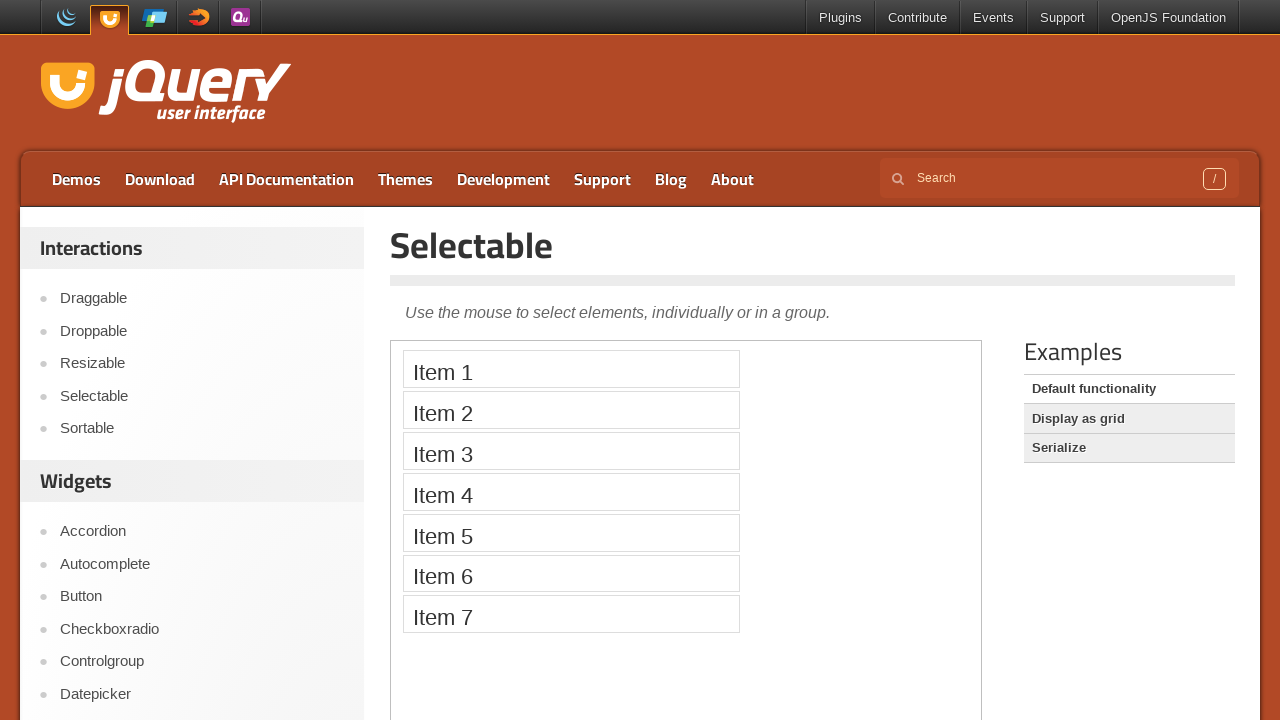

Located demo iframe containing selectable widget
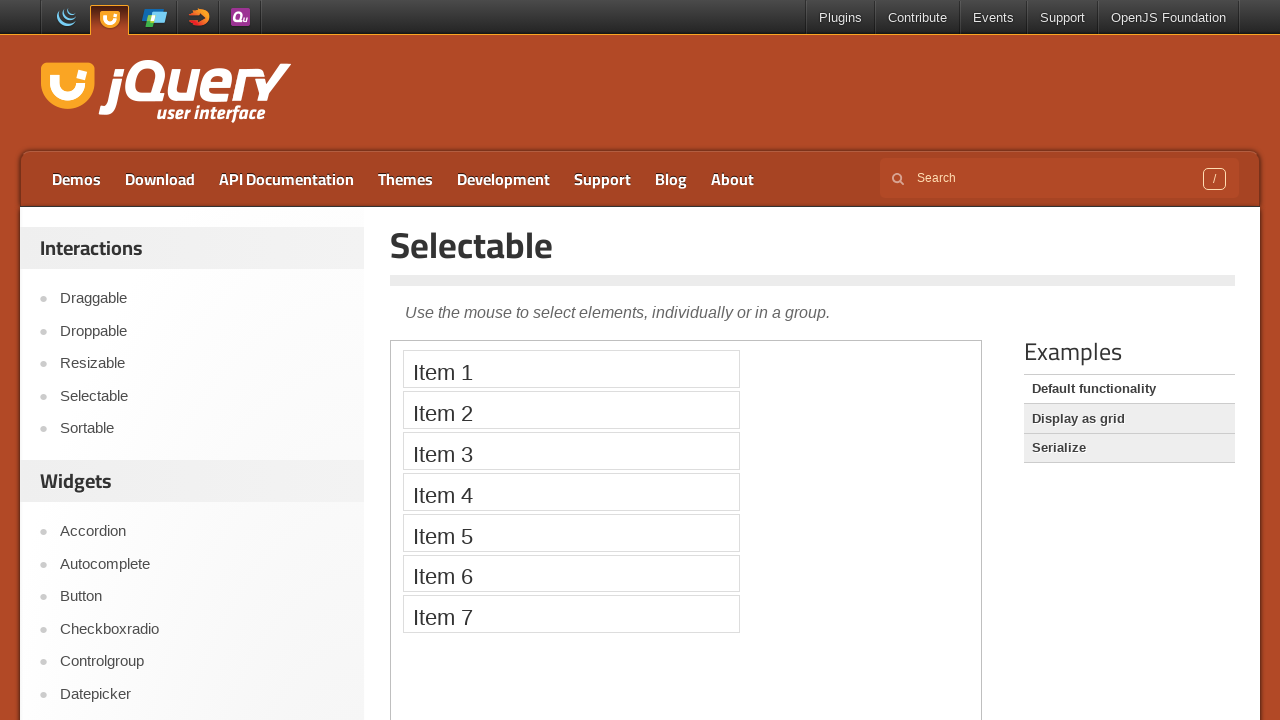

Waited for selectable list items to be visible
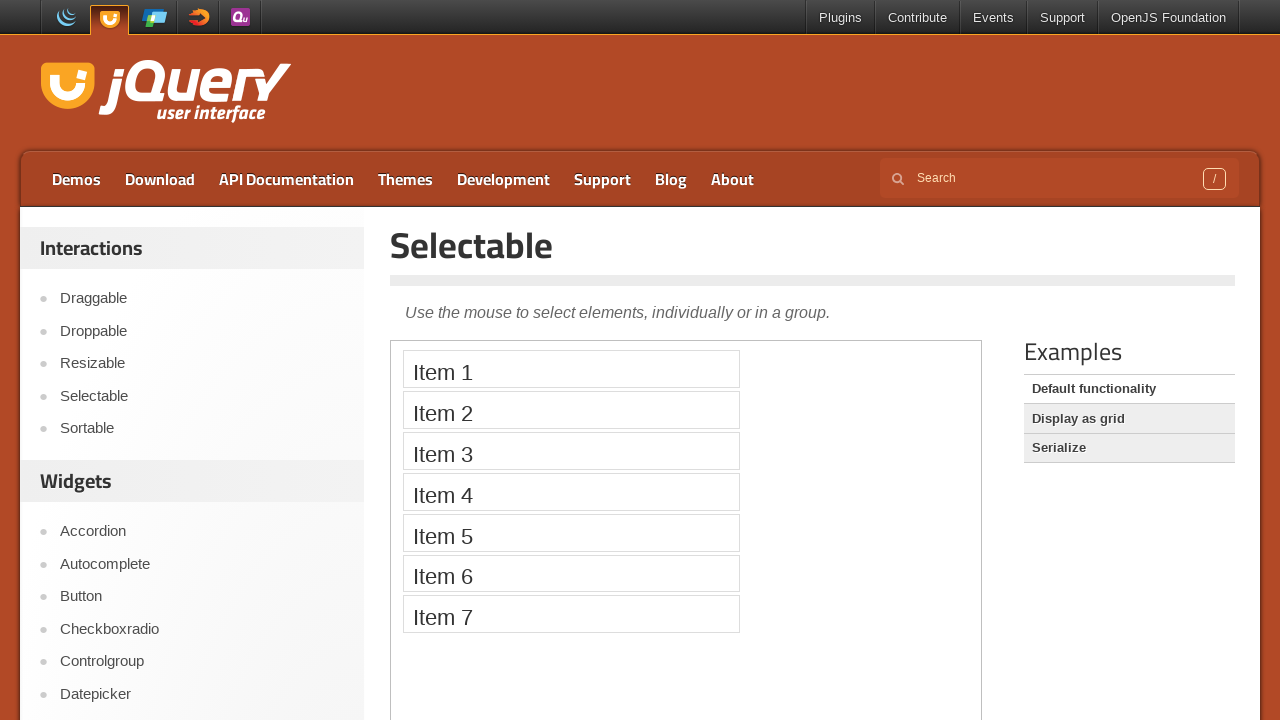

Located first and fourth list items for drag selection
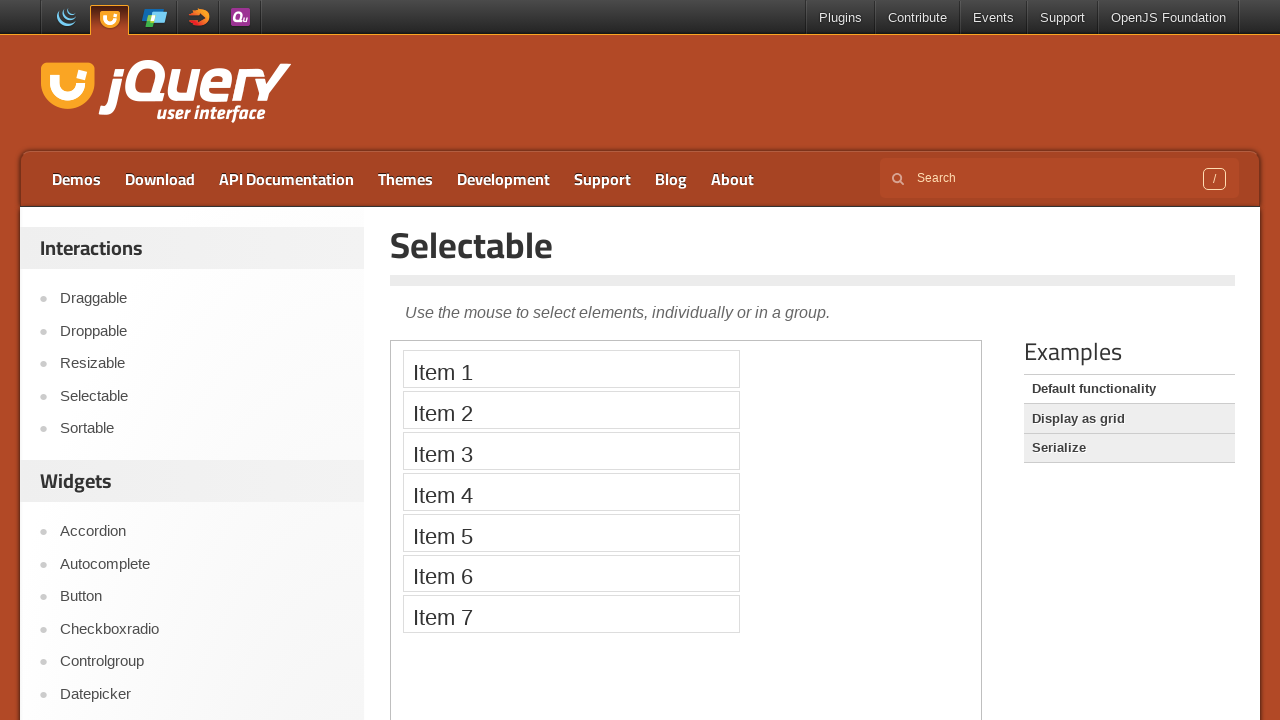

Retrieved bounding boxes for item 1 and item 4
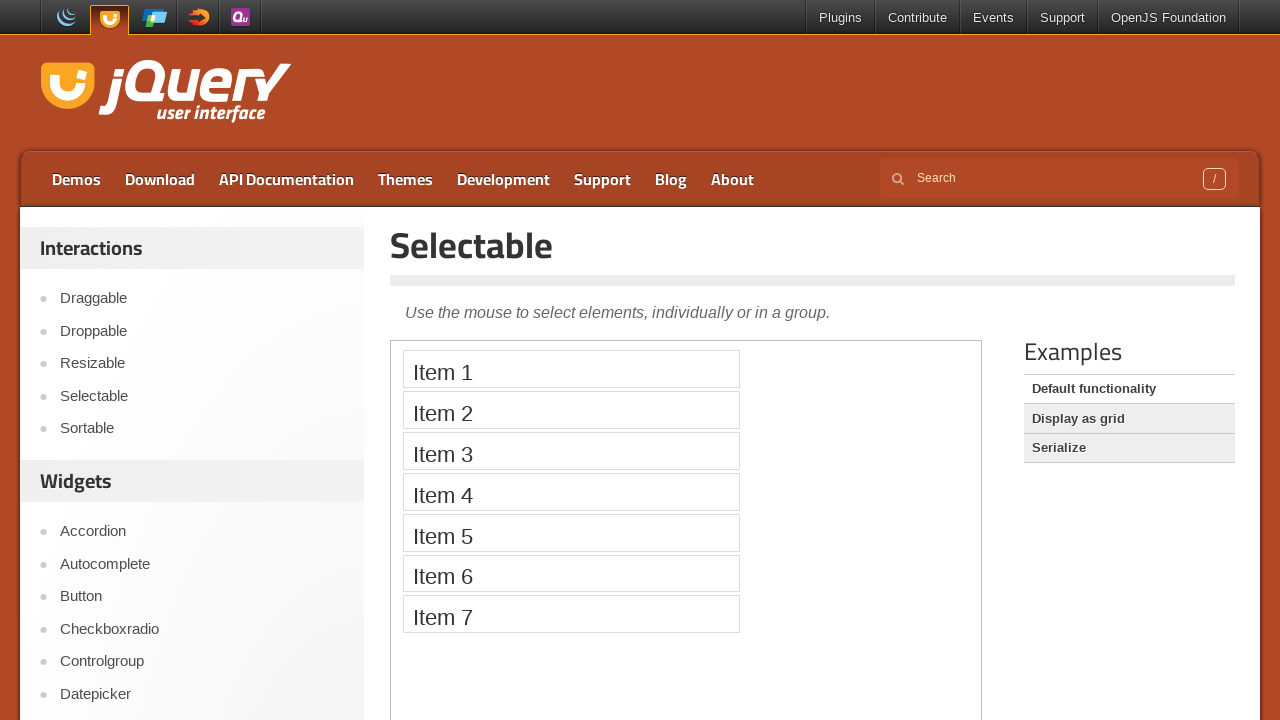

Moved mouse to center of item 1 at (571, 369)
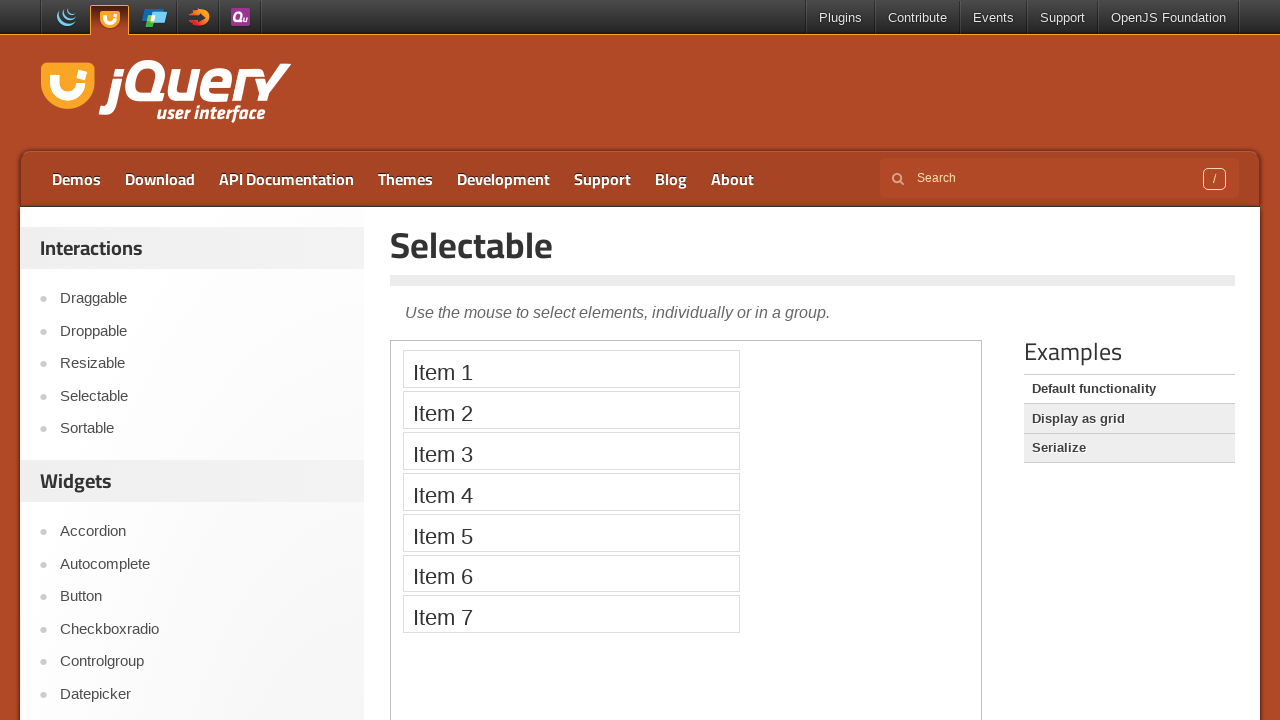

Pressed mouse button down on item 1 at (571, 369)
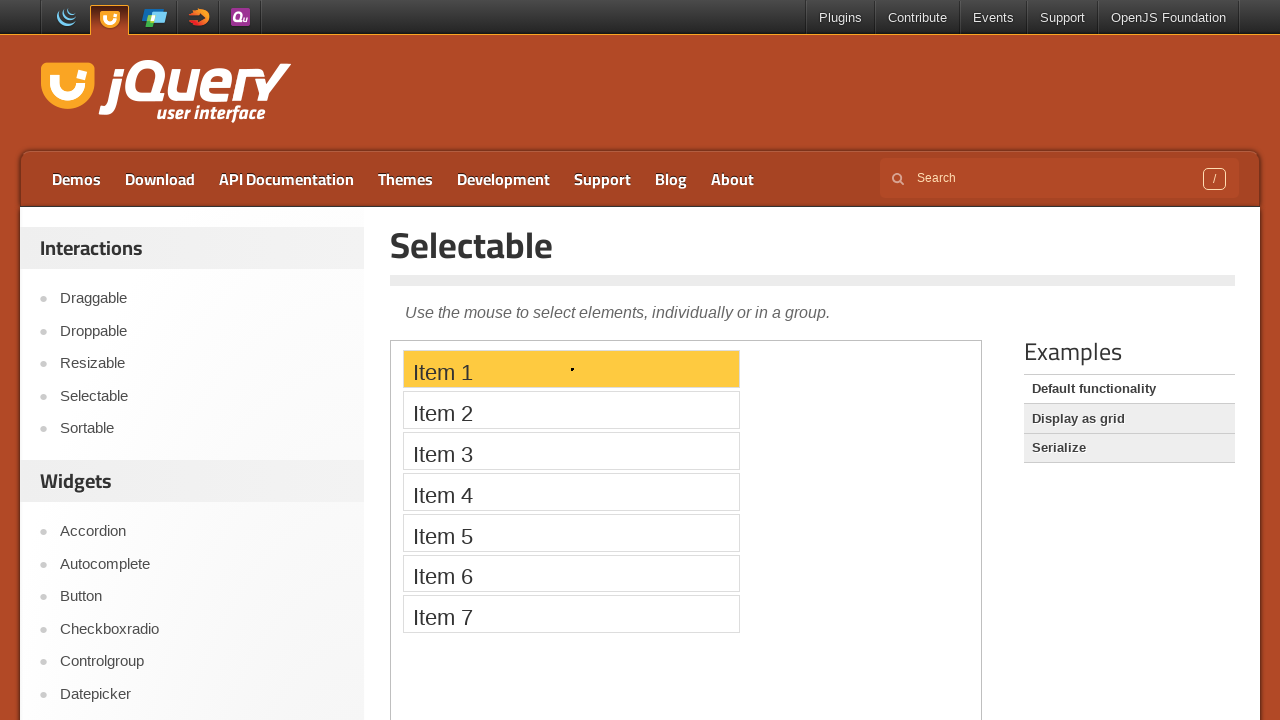

Dragged mouse to center of item 4 at (571, 492)
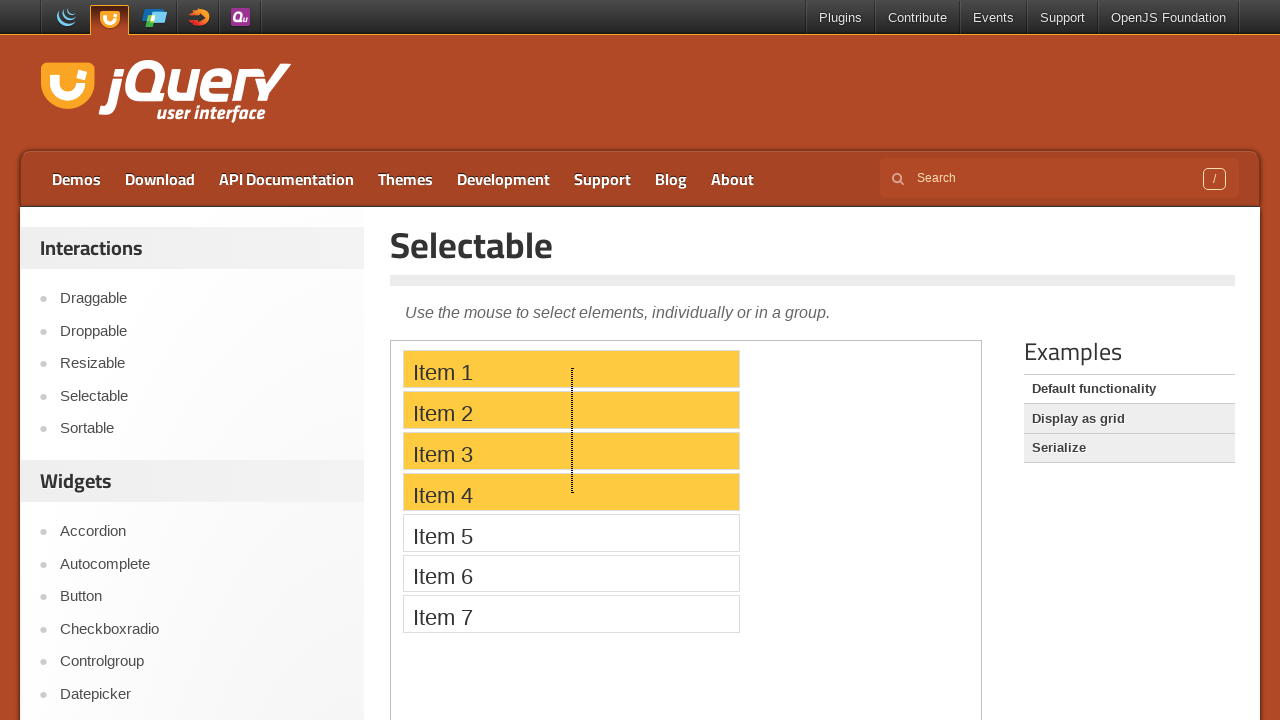

Released mouse button, completing click-and-hold drag selection from item 1 to item 4 at (571, 492)
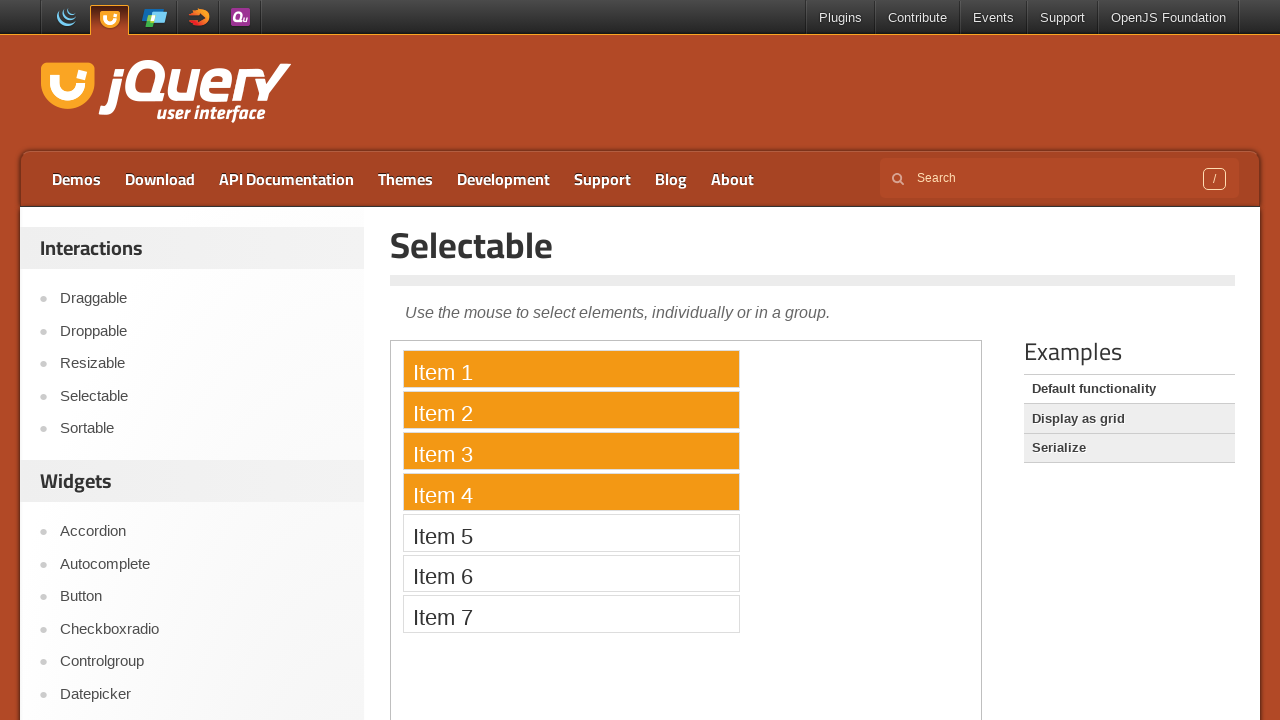

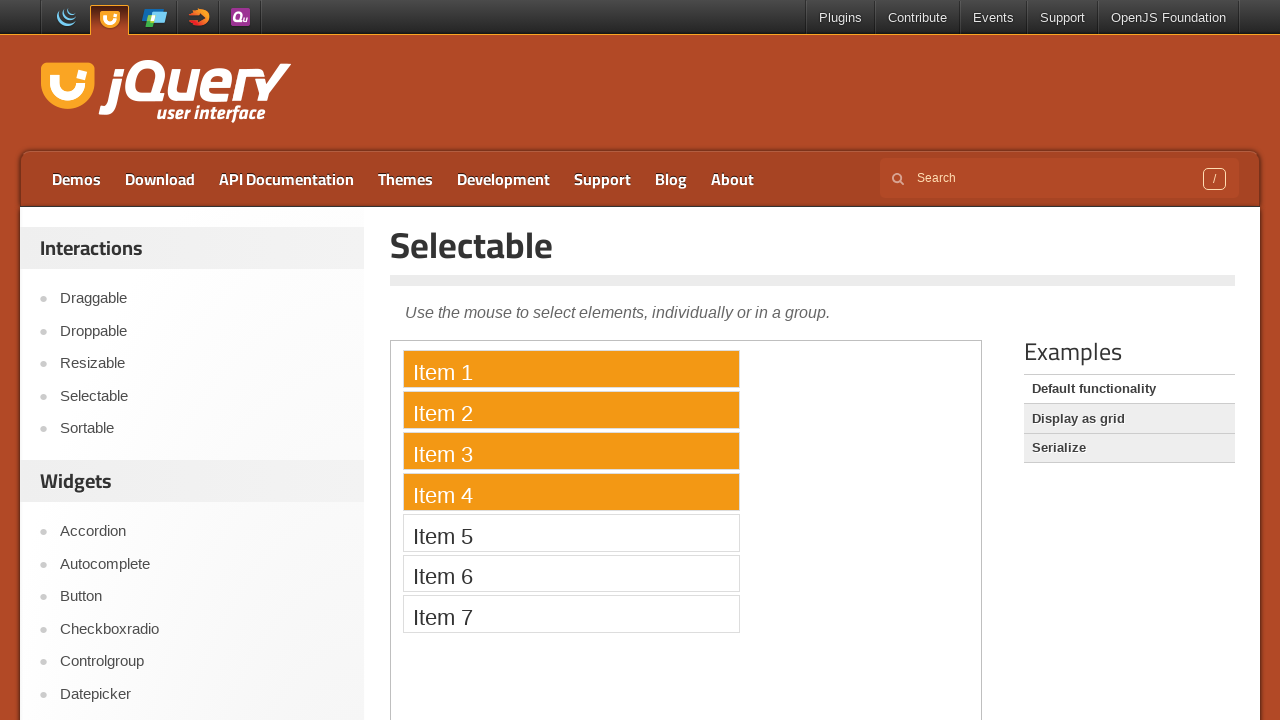